Tests the search functionality by entering a search phrase and verifying that top results contain the keyword in title or snippet

Starting URL: https://dev.to/

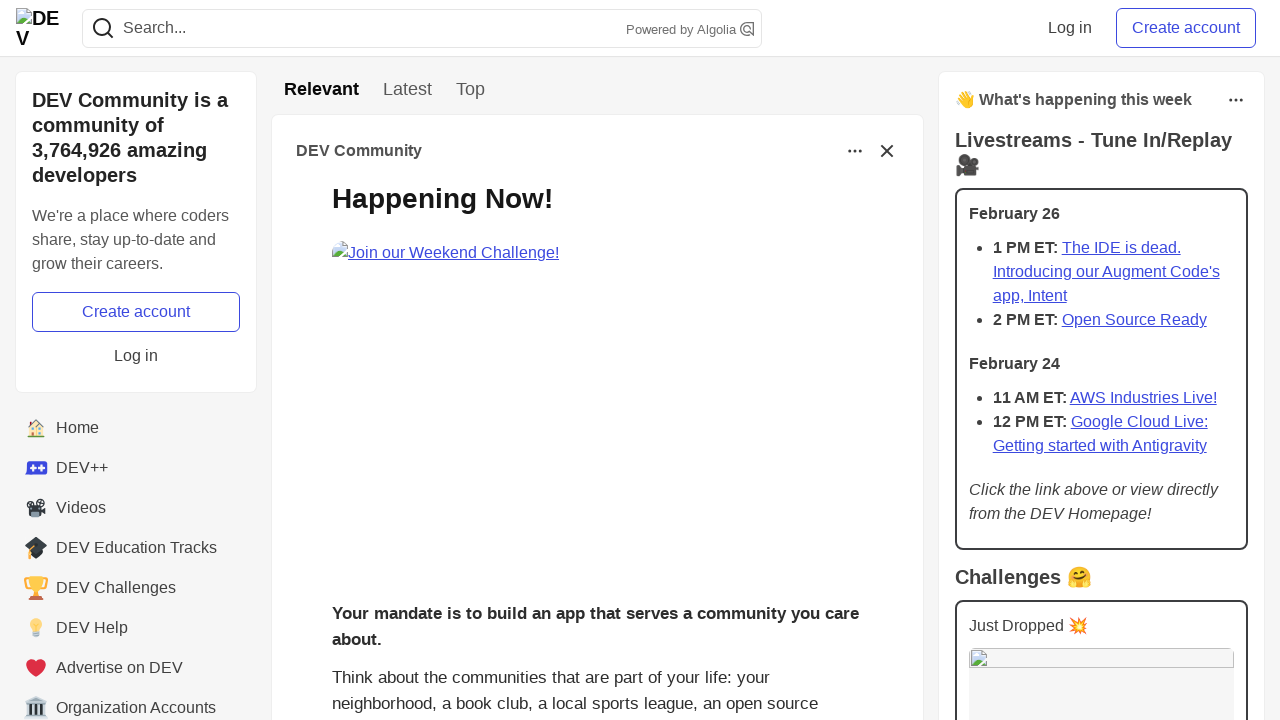

Filled search field with 'javascript' on input[name='q']
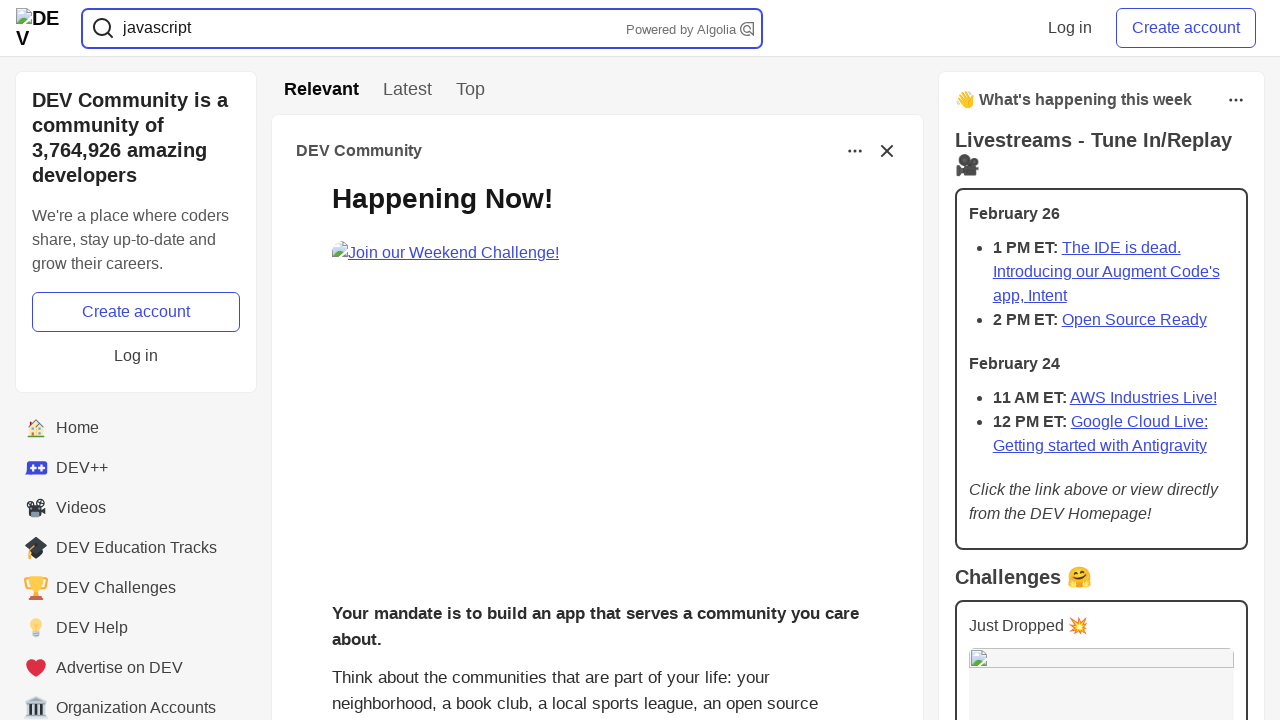

Pressed Enter to submit search query on input[name='q']
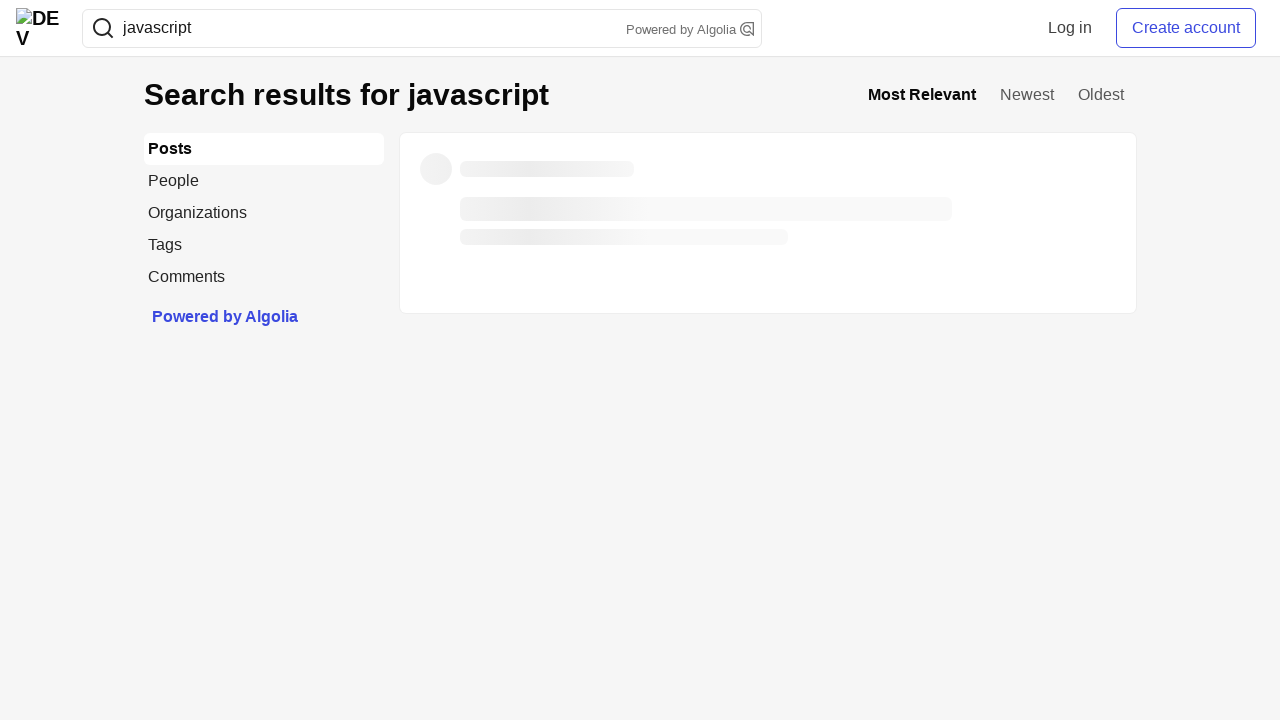

Waited for story titles to load
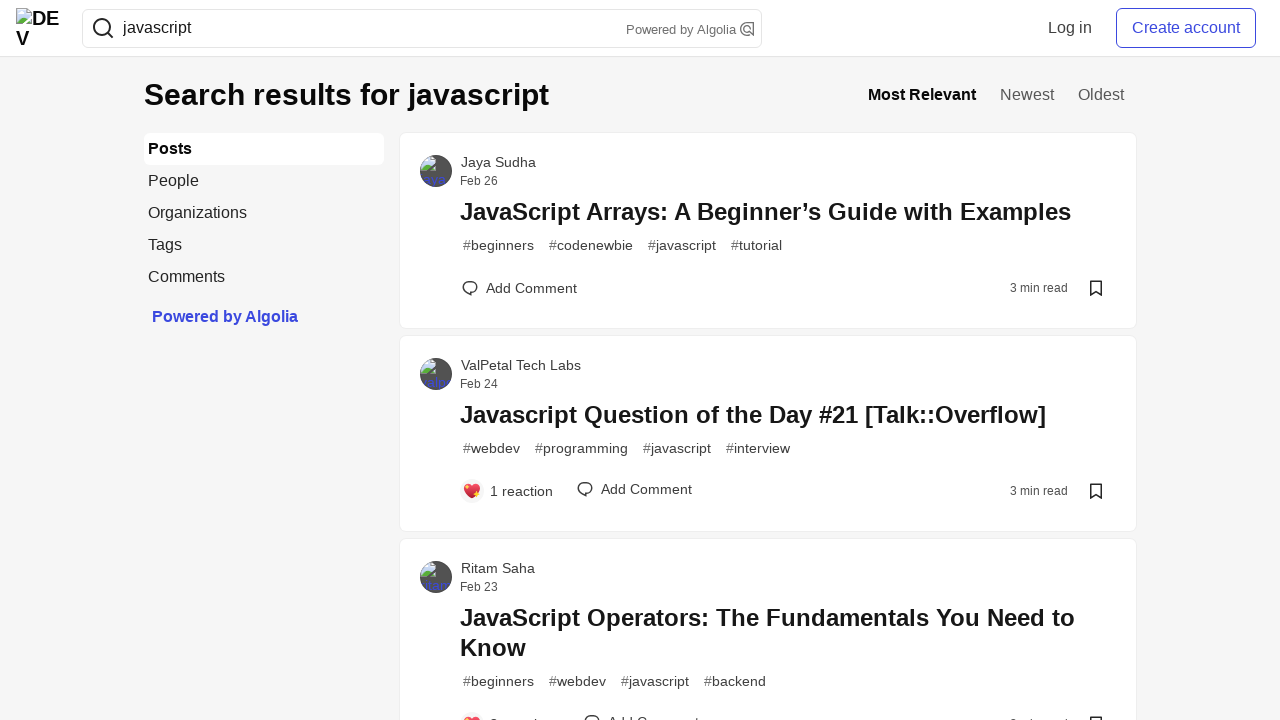

Waited for search results container to load
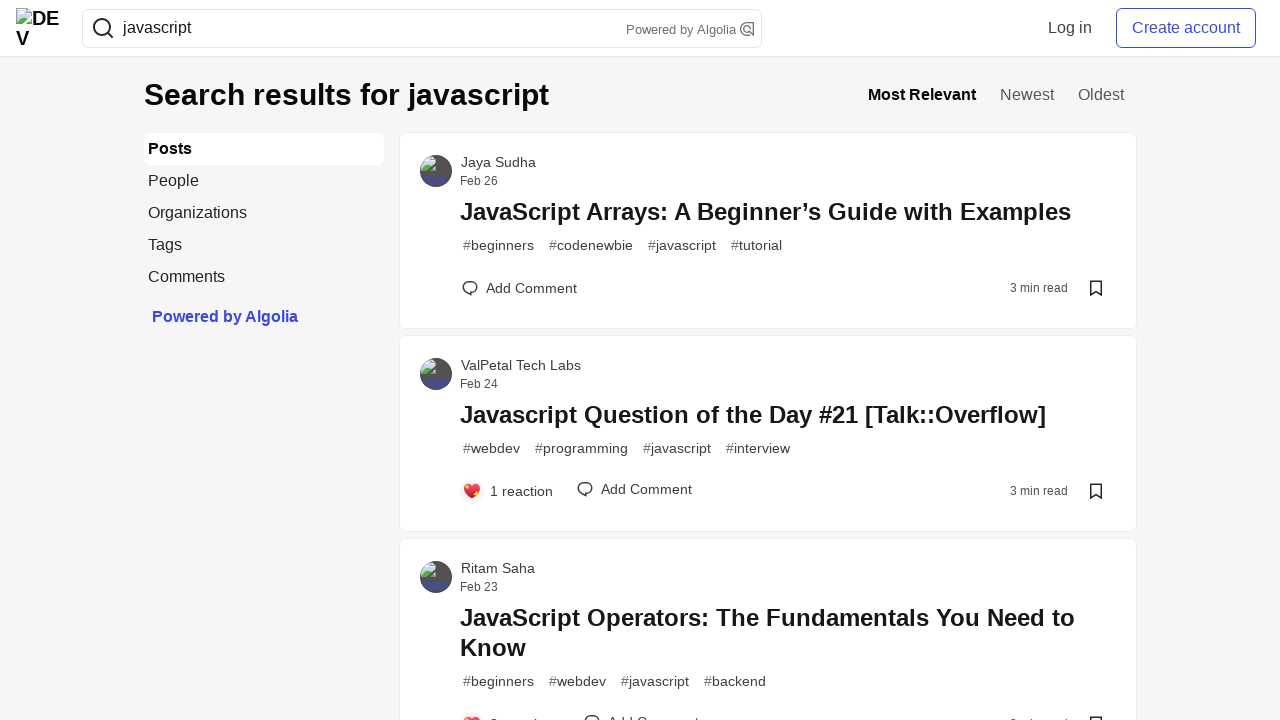

Retrieved all search result posts (count: 60)
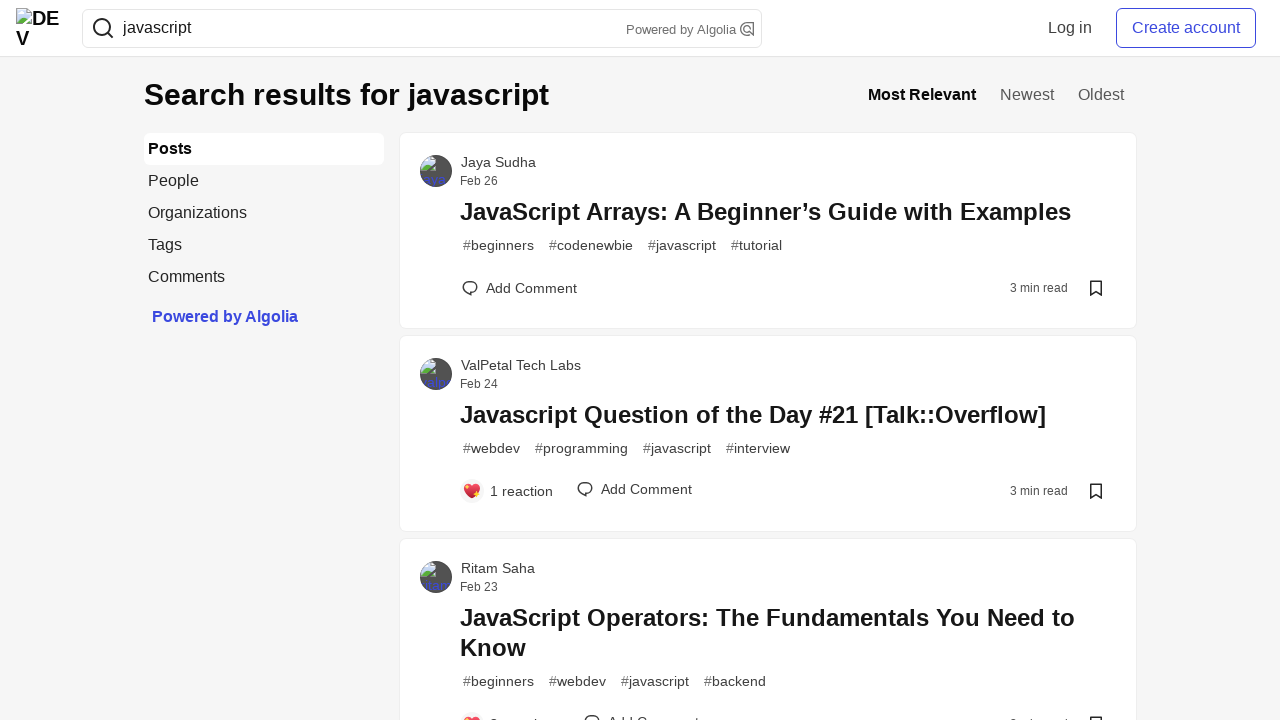

Retrieved title text from post 1
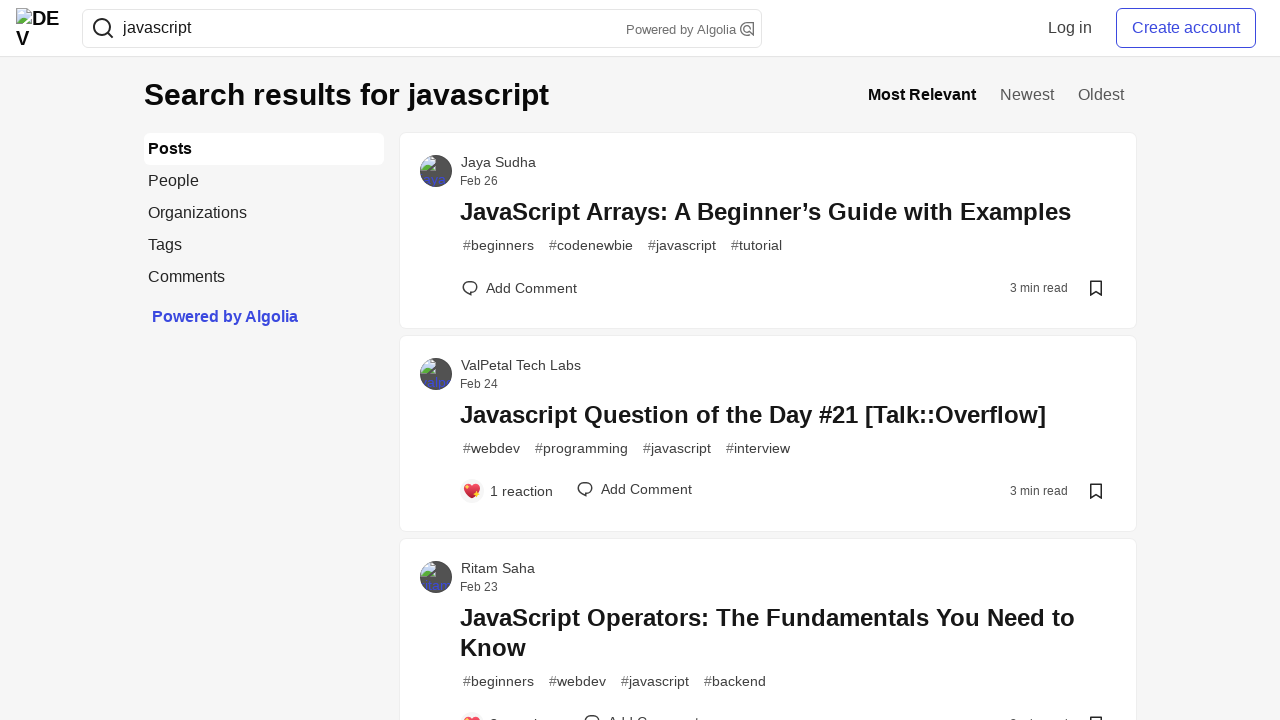

Verified search phrase 'javascript' found in post 1 title
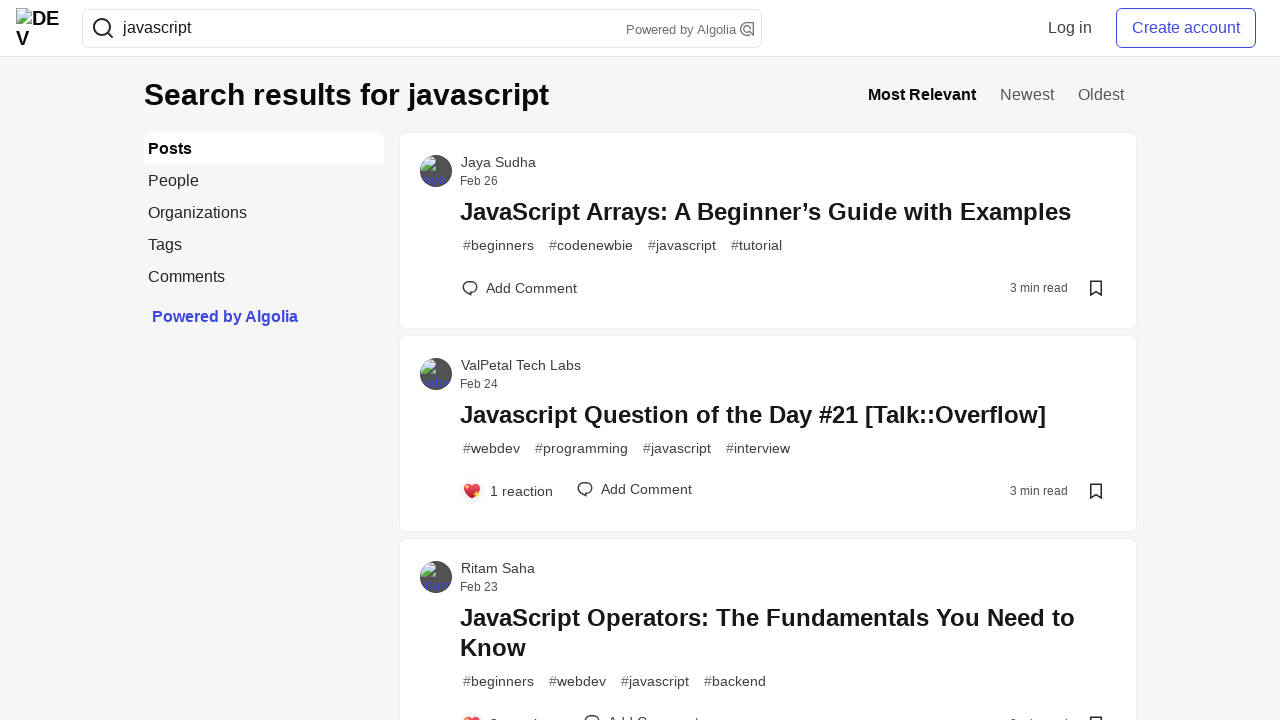

Retrieved title text from post 2
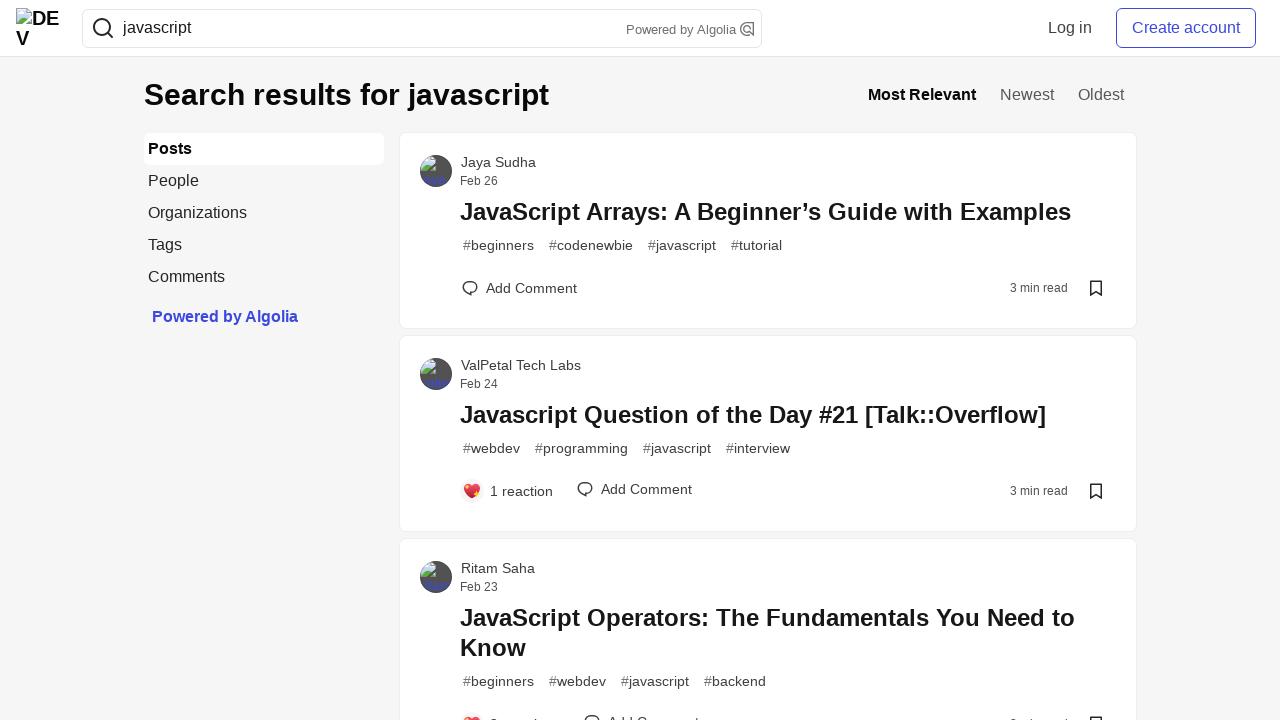

Verified search phrase 'javascript' found in post 2 title
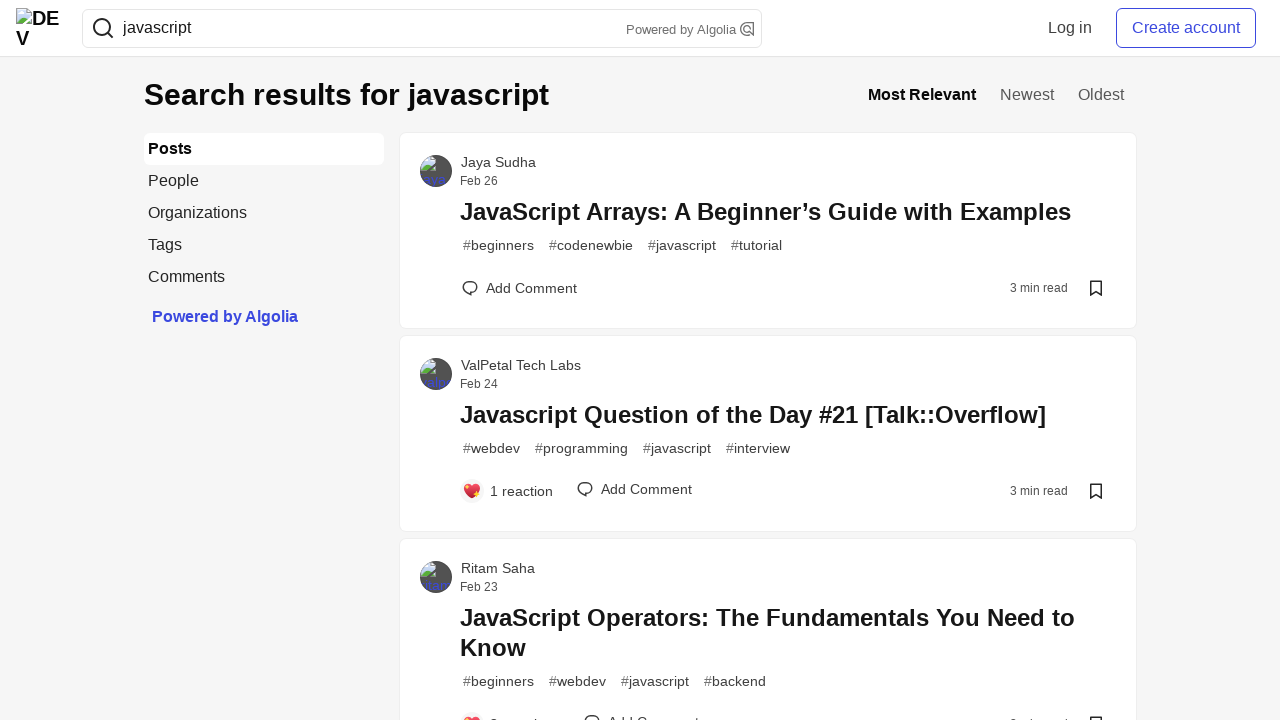

Retrieved title text from post 3
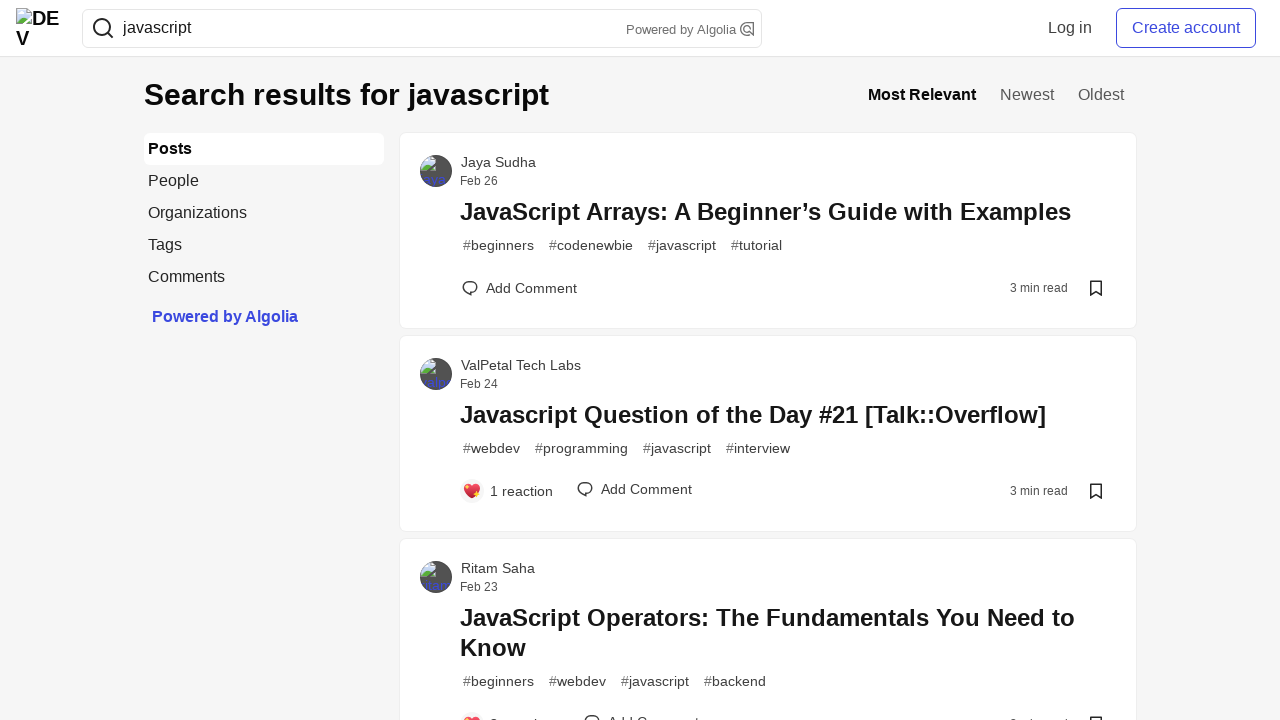

Verified search phrase 'javascript' found in post 3 title
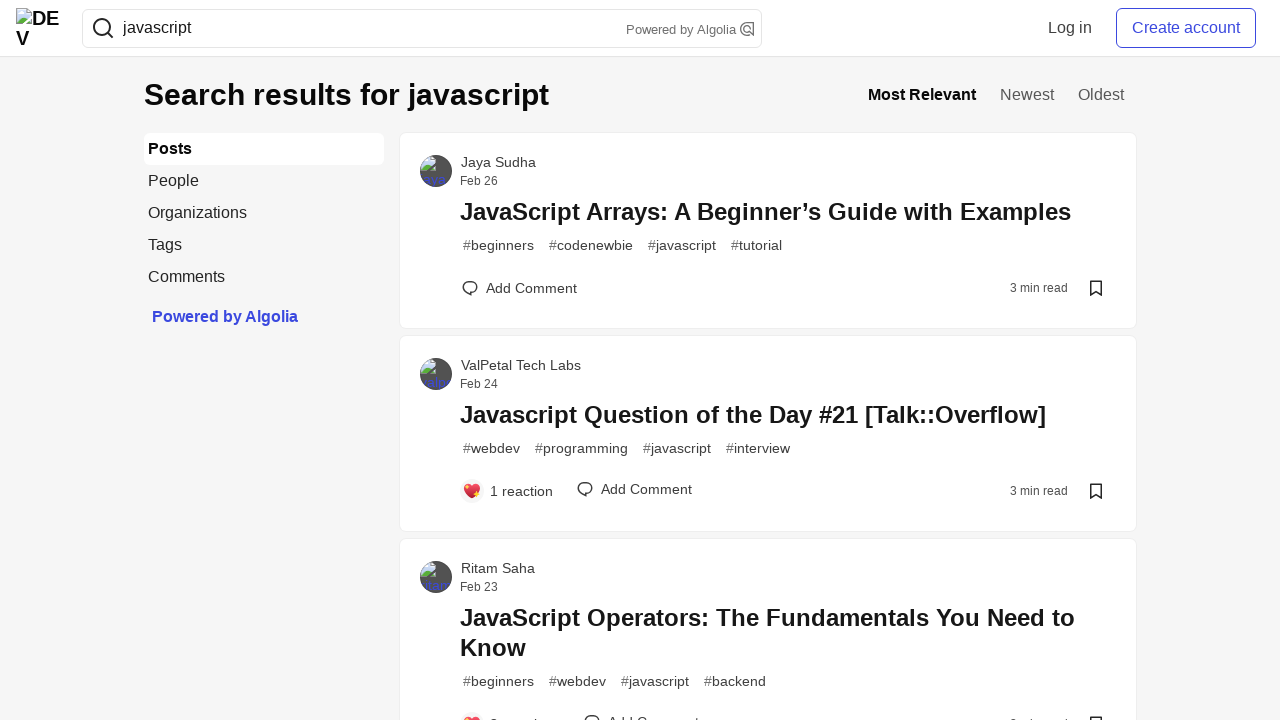

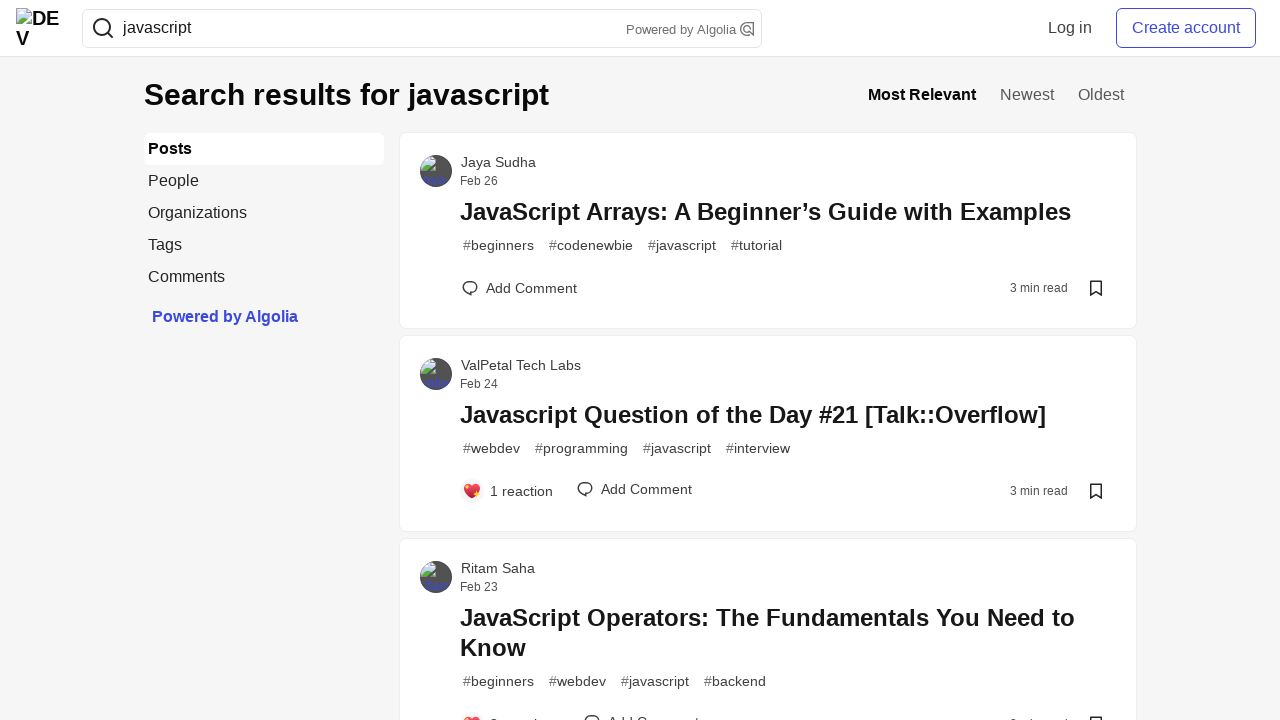